Tests iframe handling by navigating into an iframe, clicking on mentorship link, and verifying pricing elements

Starting URL: https://rahulshettyacademy.com/AutomationPractice/

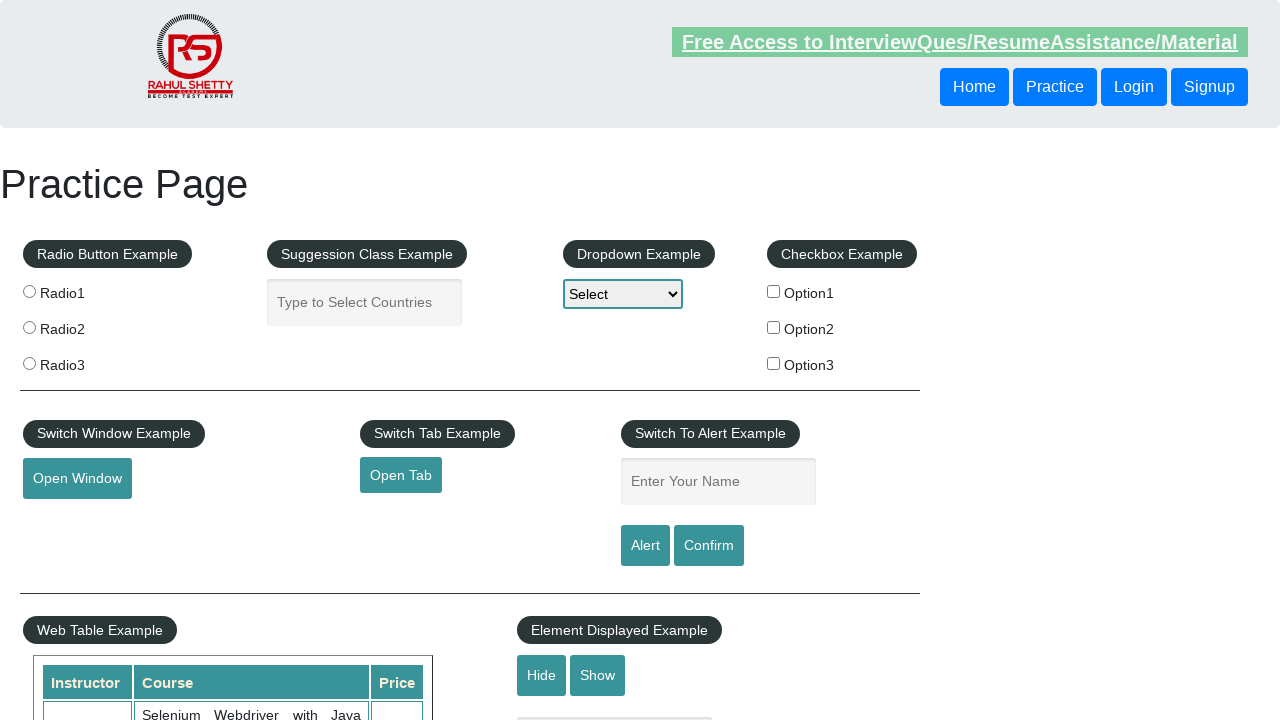

Waited for iframe with id 'courses-iframe' to load
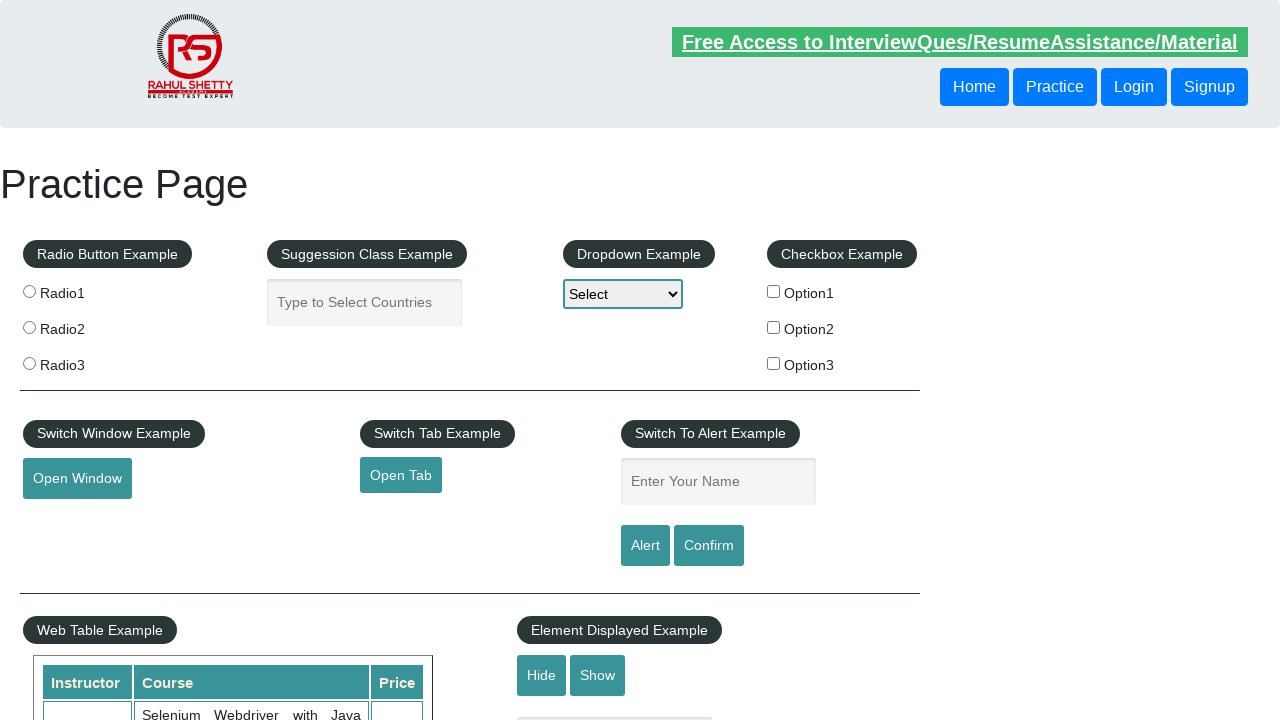

Located iframe element
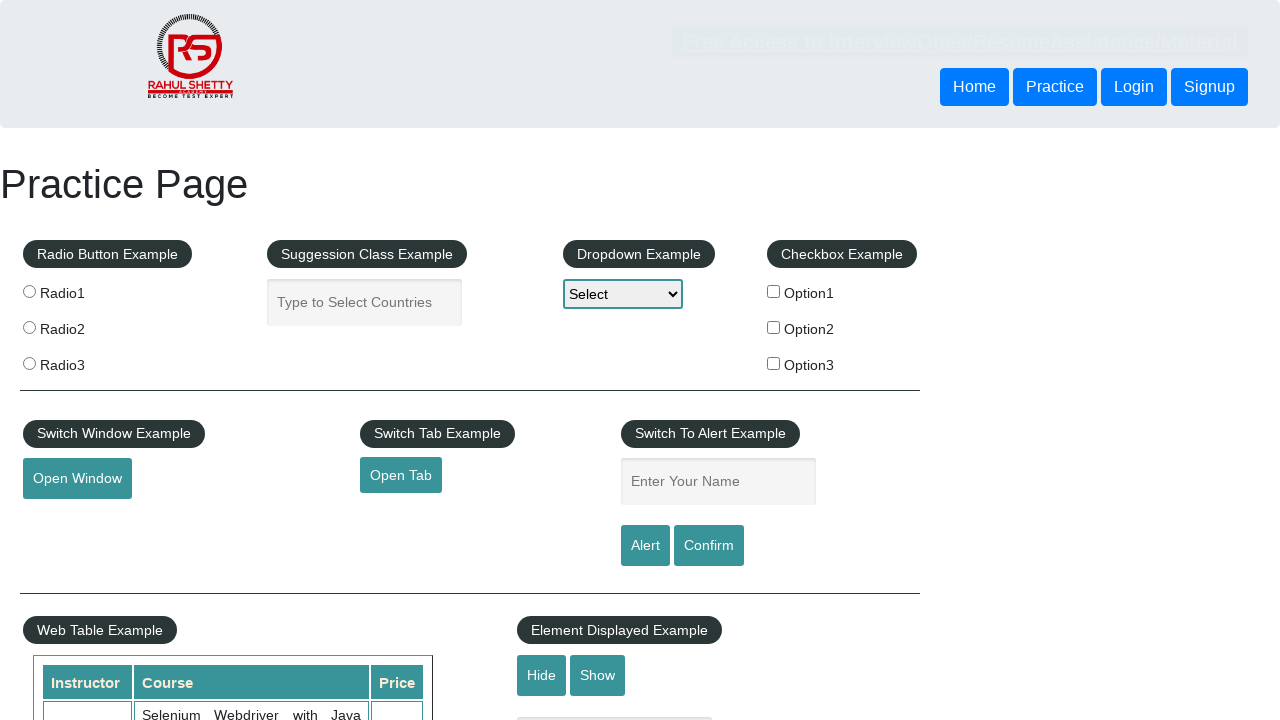

Clicked on mentorship link inside iframe at (618, 360) on #courses-iframe >> internal:control=enter-frame >> a[href*='mentorship'] >> nth=
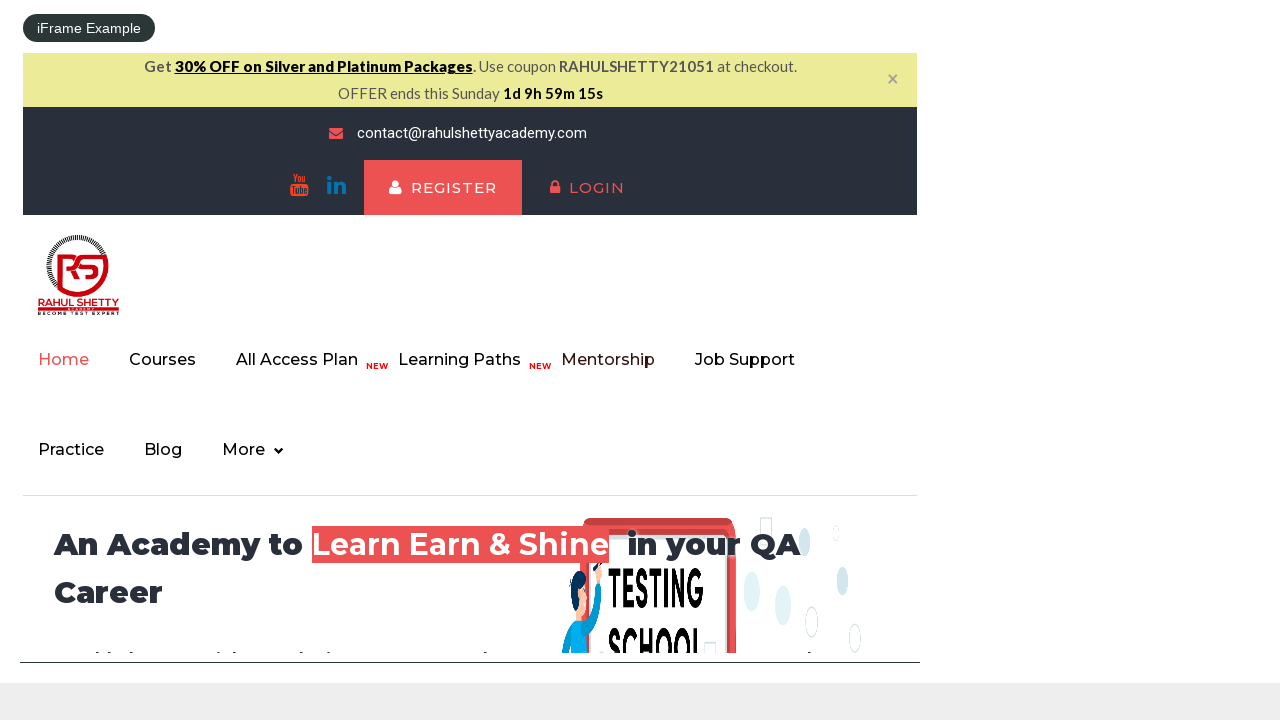

Verified pricing title element is visible
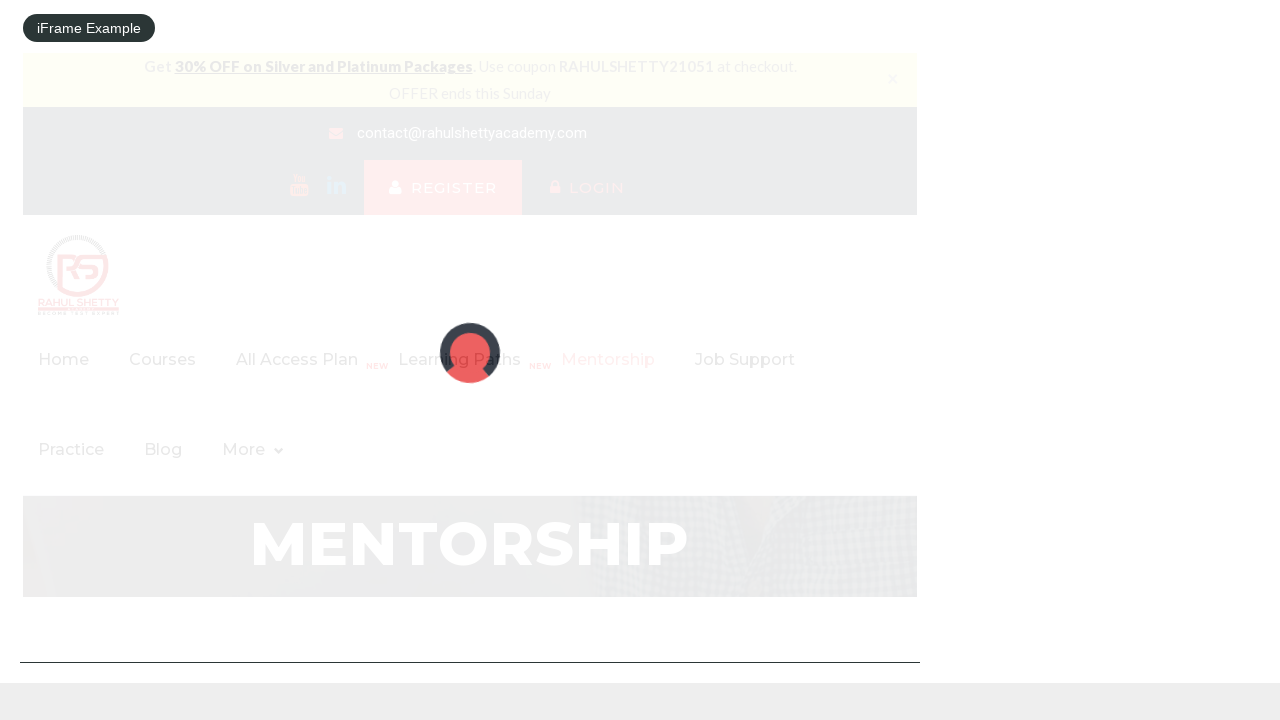

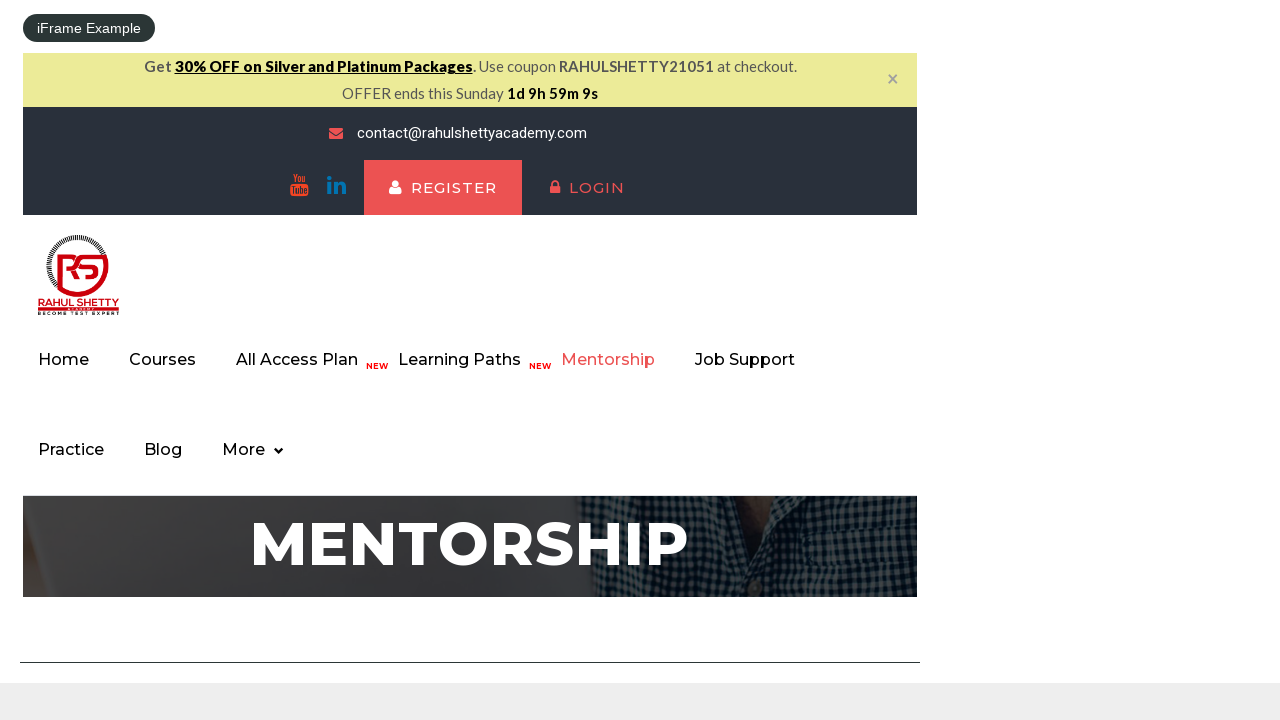